Tests auto-suggestive dropdown functionality by typing partial text and selecting a specific option from the suggestions

Starting URL: https://rahulshettyacademy.com/dropdownsPractise/

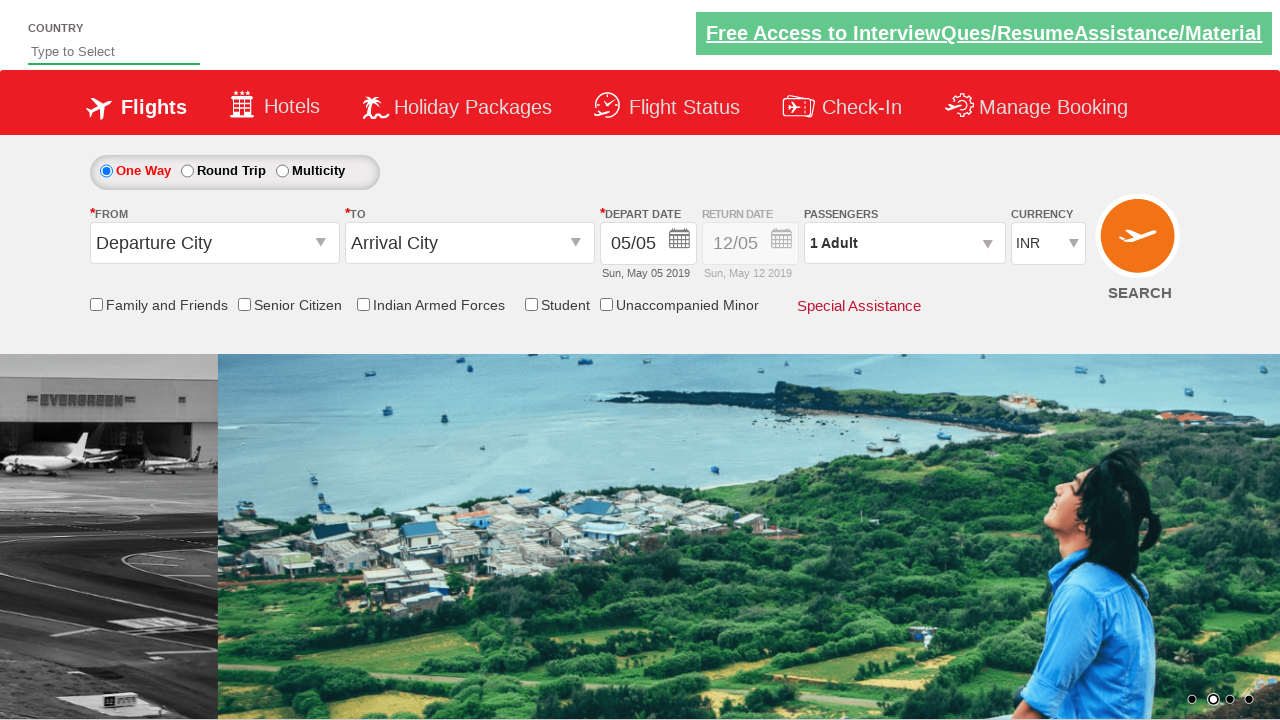

Filled autosuggest field with 'uni' to trigger dropdown suggestions on #autosuggest
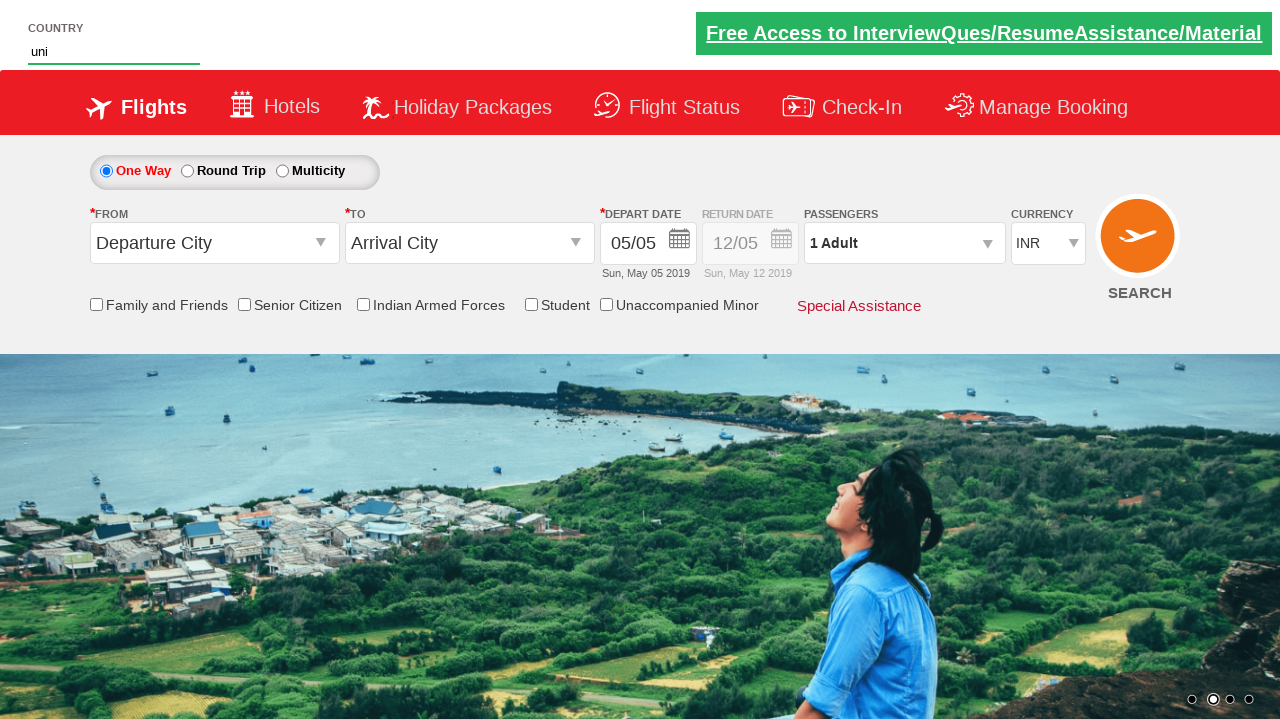

Auto-suggestive dropdown appeared with matching options
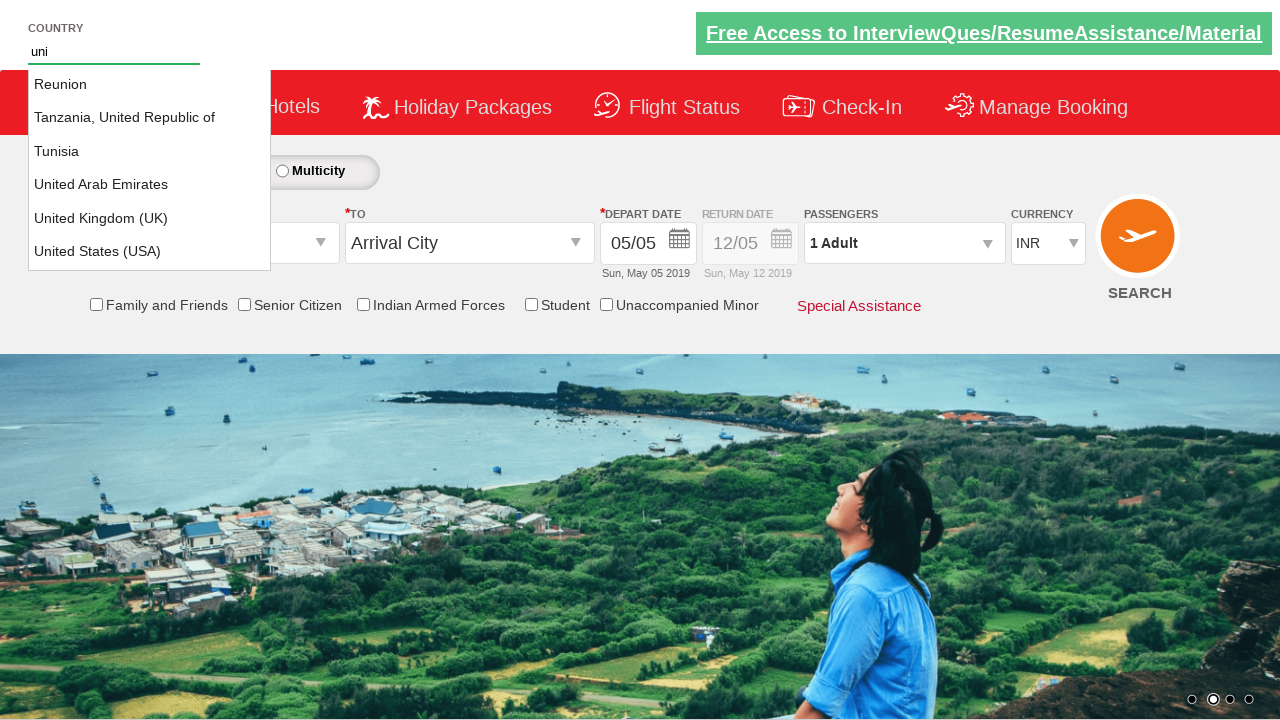

Selected 'United Kingdom (UK)' from the dropdown suggestions at (150, 218) on li.ui-menu-item >> nth=4
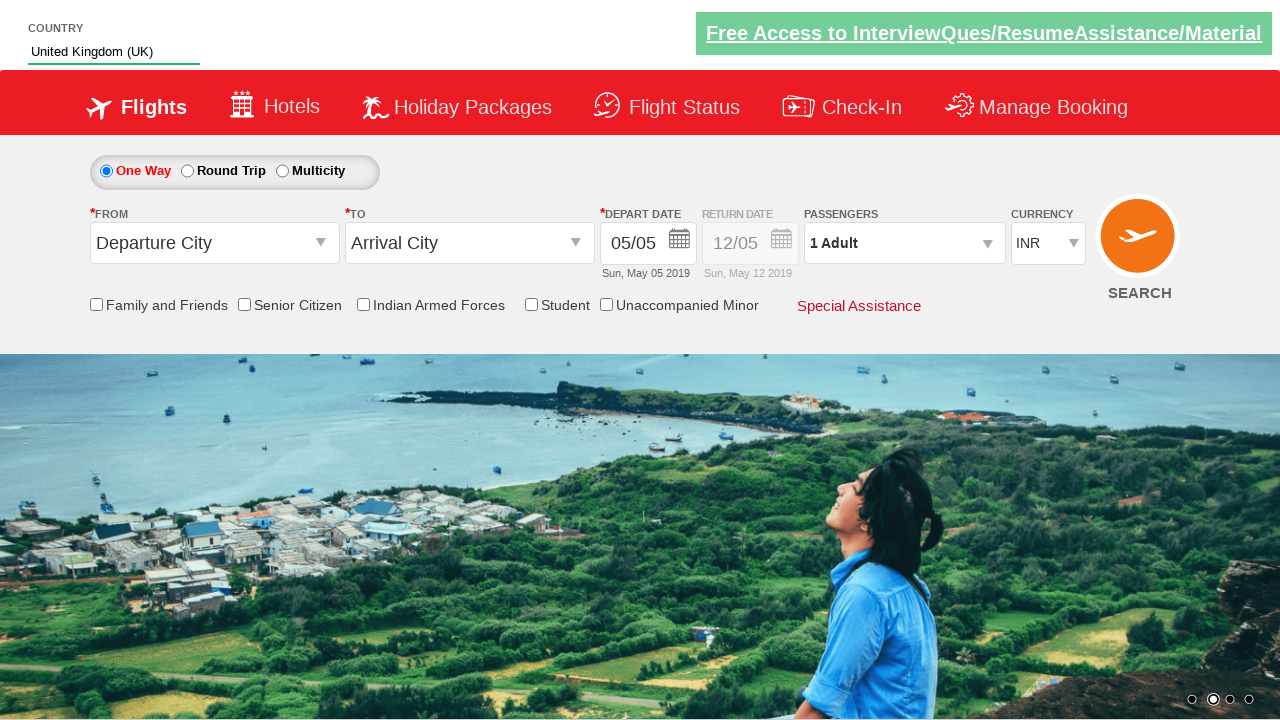

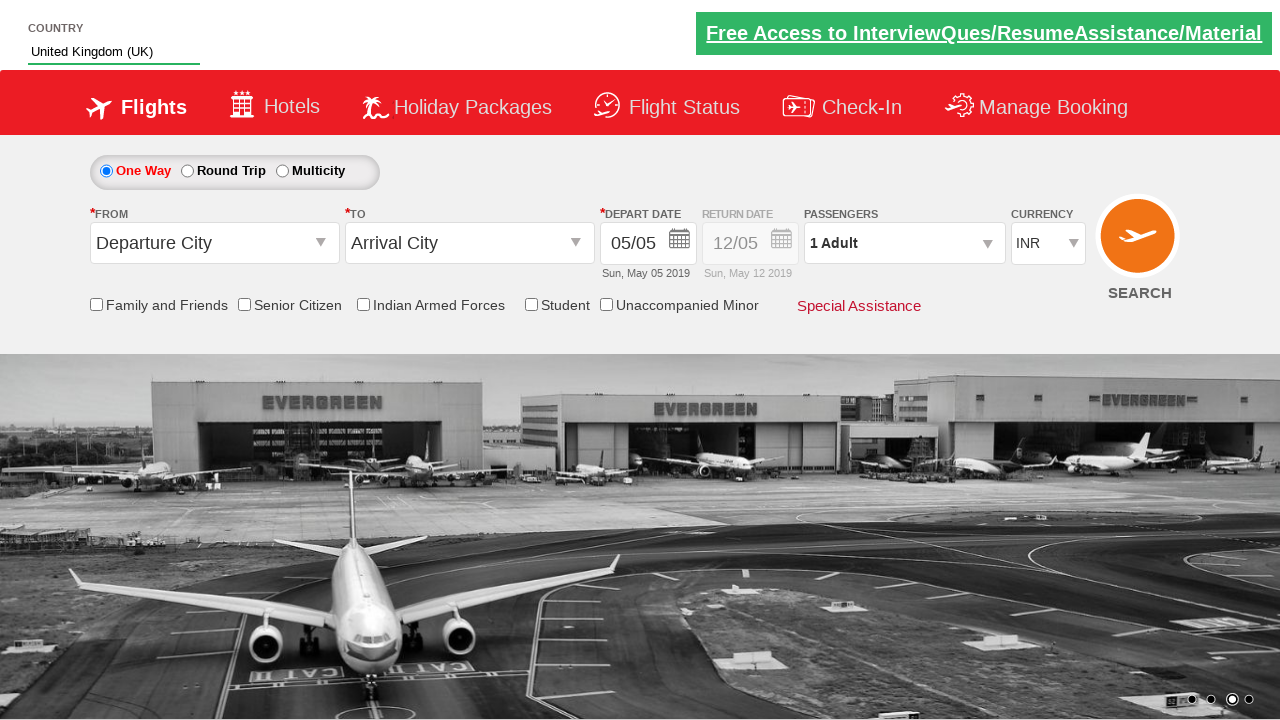